Tests DuckDuckGo search functionality by entering a search query "BrowserStack" and submitting the form, then verifying the page title contains the search term.

Starting URL: http://www.duckduckgo.com

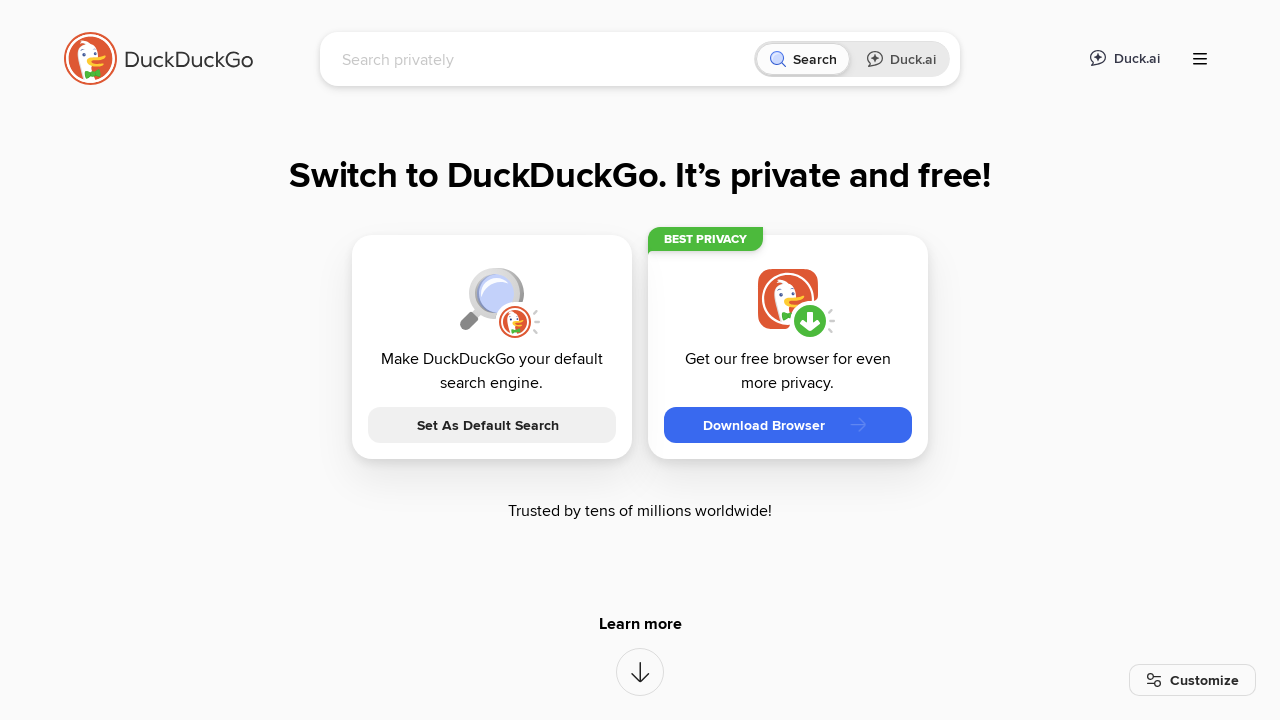

Filled search input with 'BrowserStack' query on input[name='q']
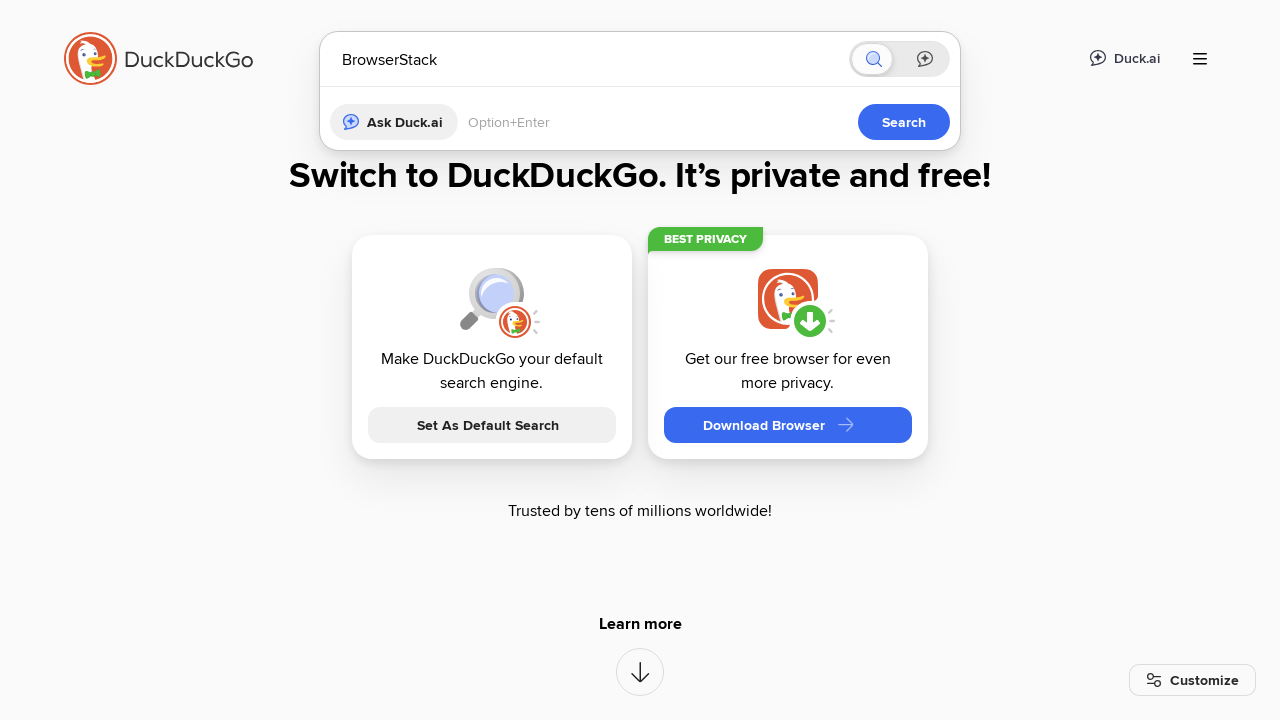

Pressed Enter to submit the search form on input[name='q']
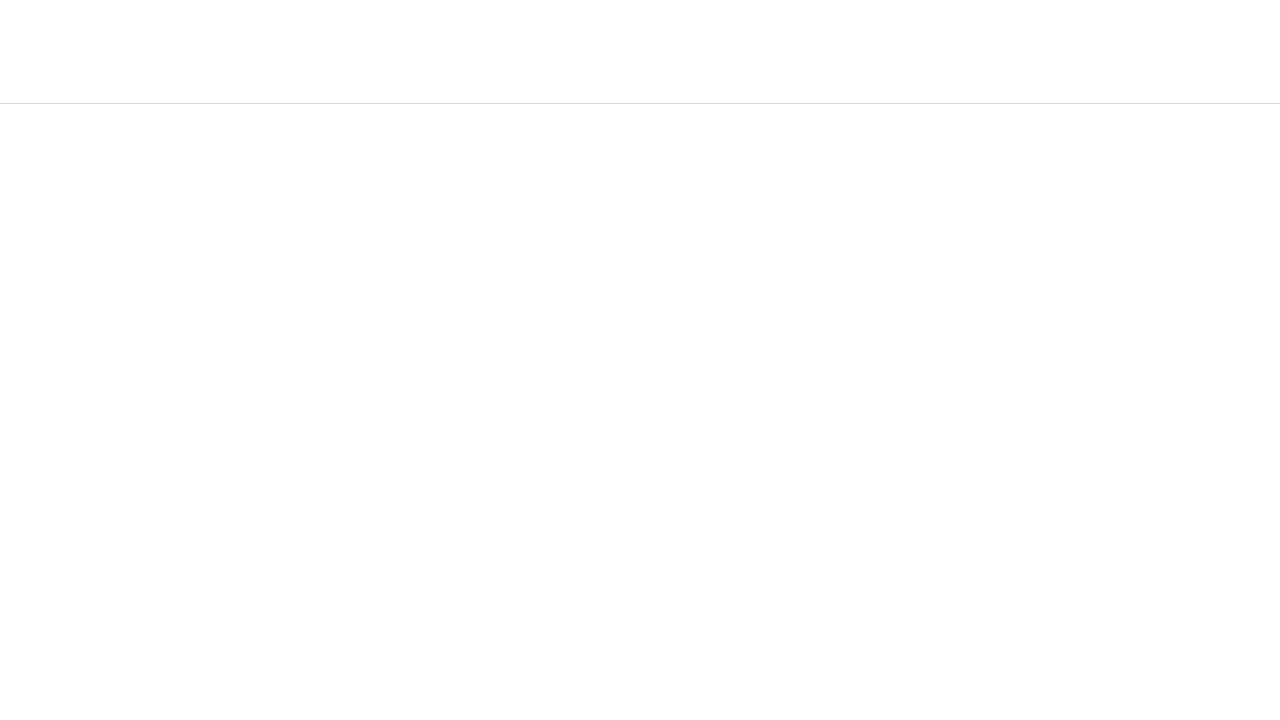

Verified page title contains 'browserstack'
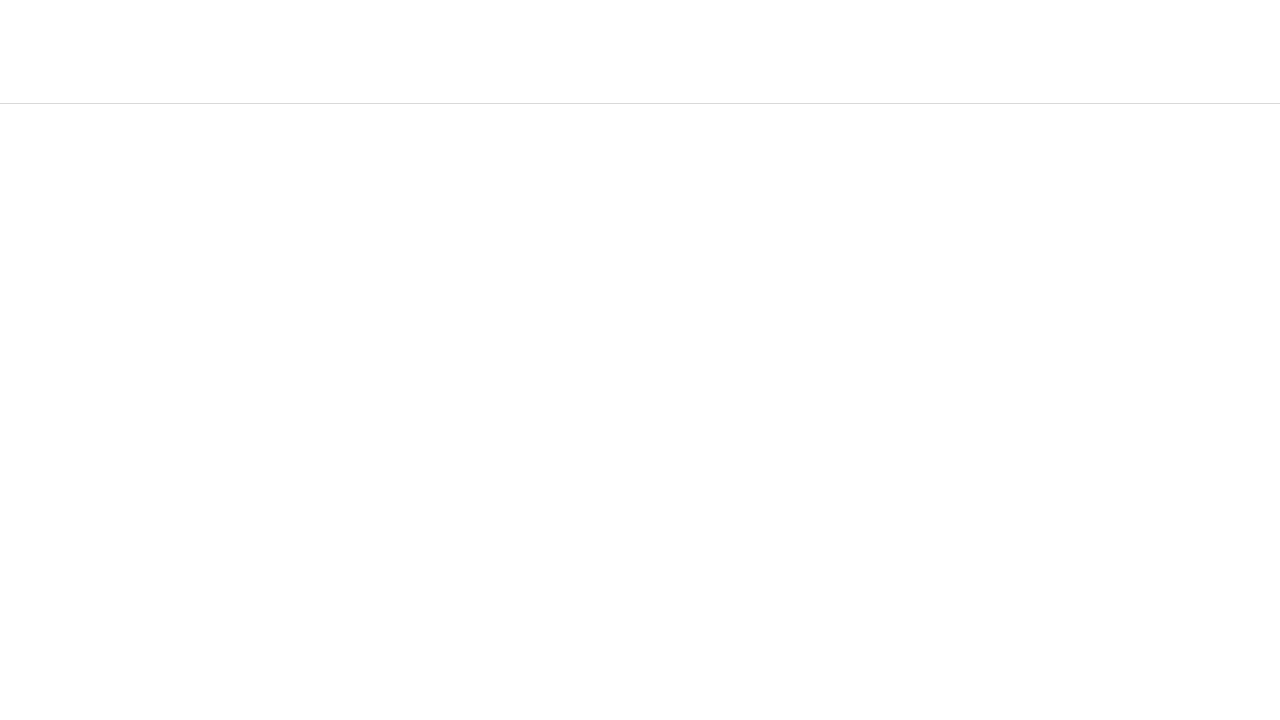

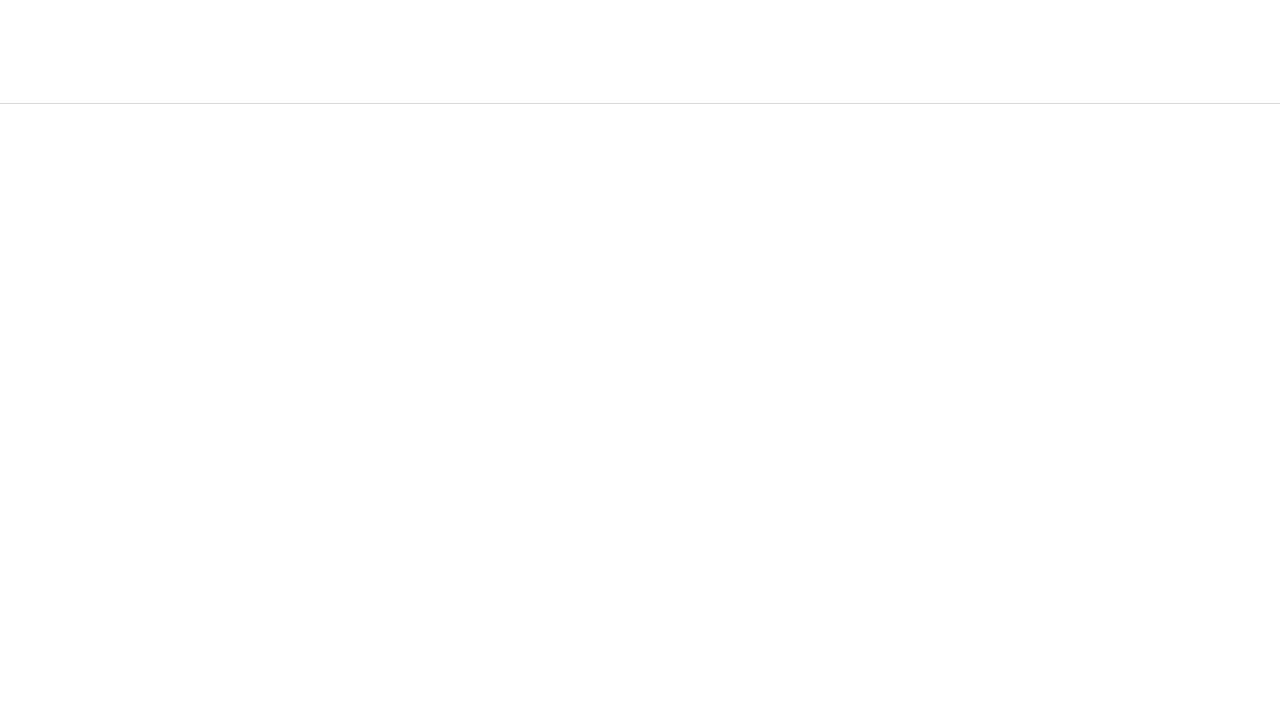